Tests form input by clicking on a name field and typing text character by character

Starting URL: https://www.tutorialspoint.com/selenium/practice/selenium_automation_practice.php

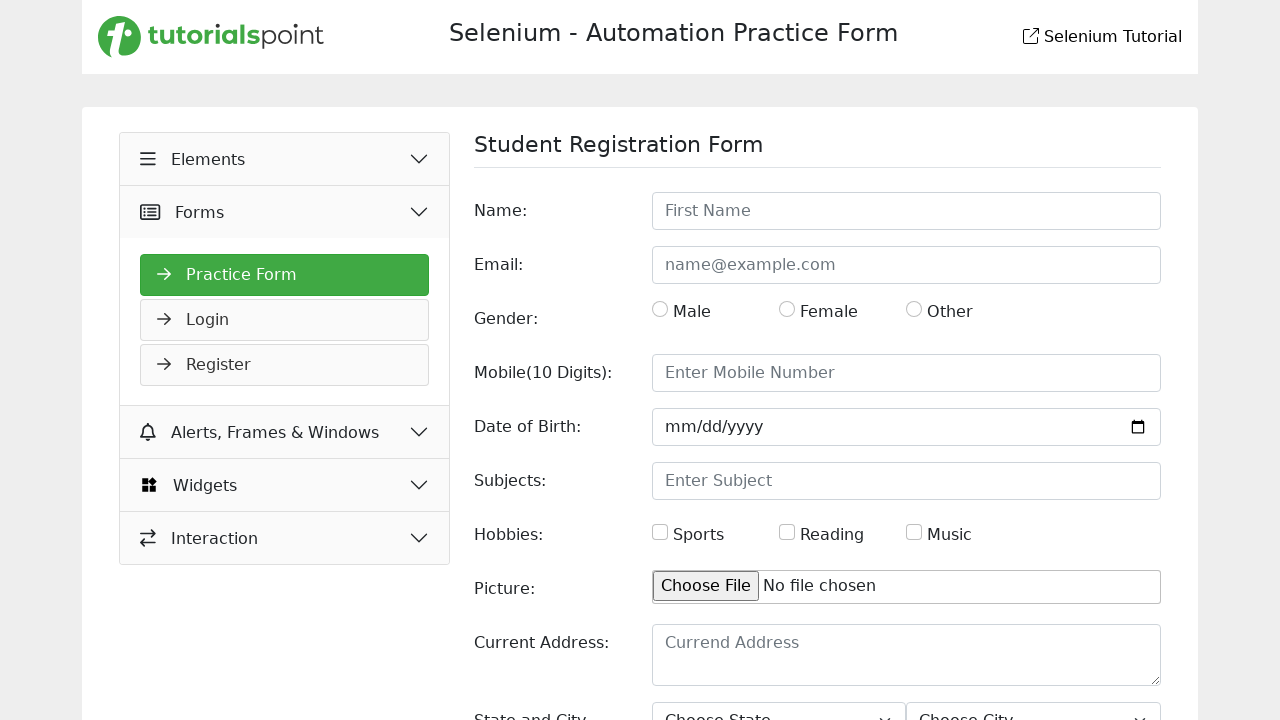

Clicked on the name input field to focus it at (906, 211) on input[name='name']
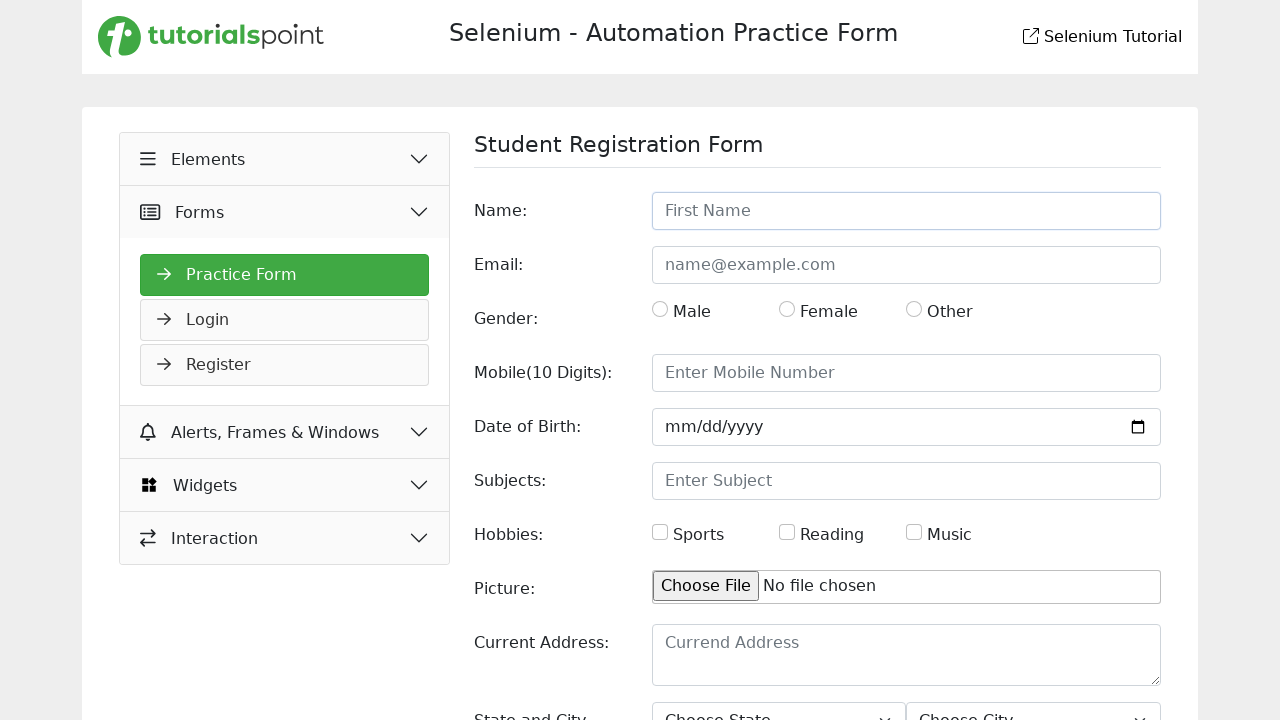

Typed 'Esakki' character by character into the name field
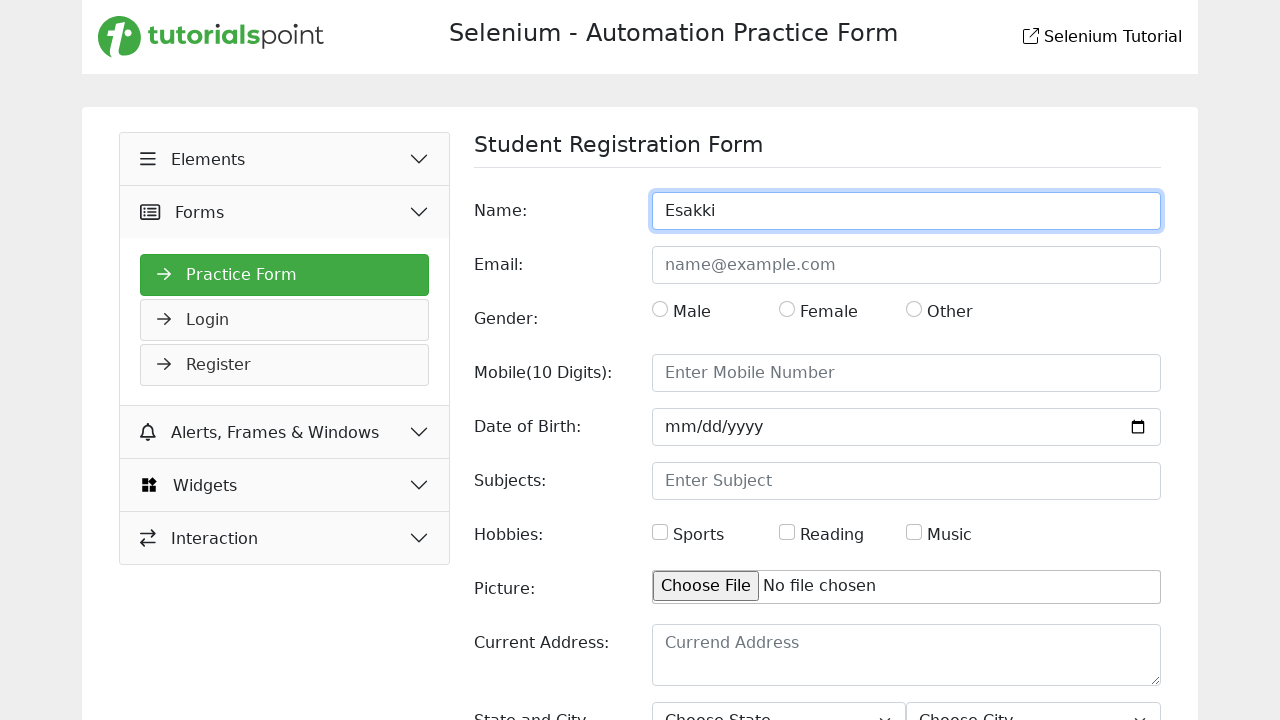

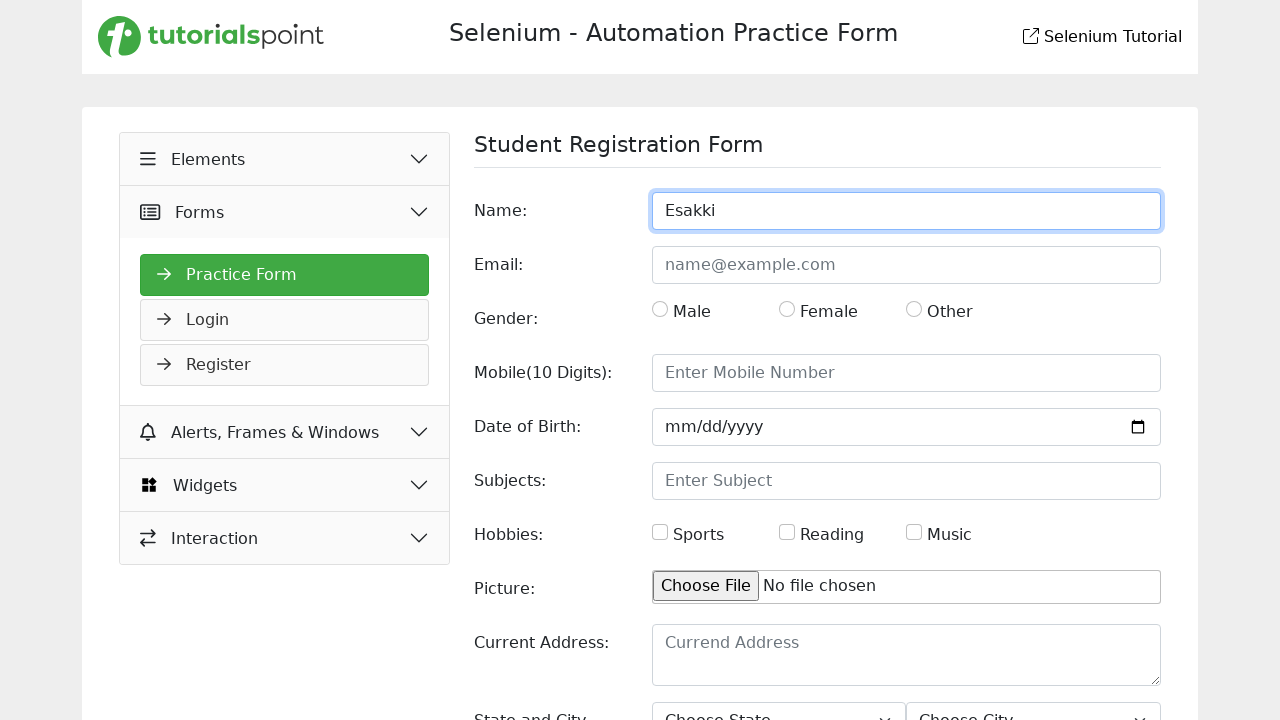